Tests basic browser interactions on a test blog page by getting text from a link element, filling a name input field, and retrieving page title and URL information.

Starting URL: http://only-testing-blog.blogspot.in/2013/11/new-test.html

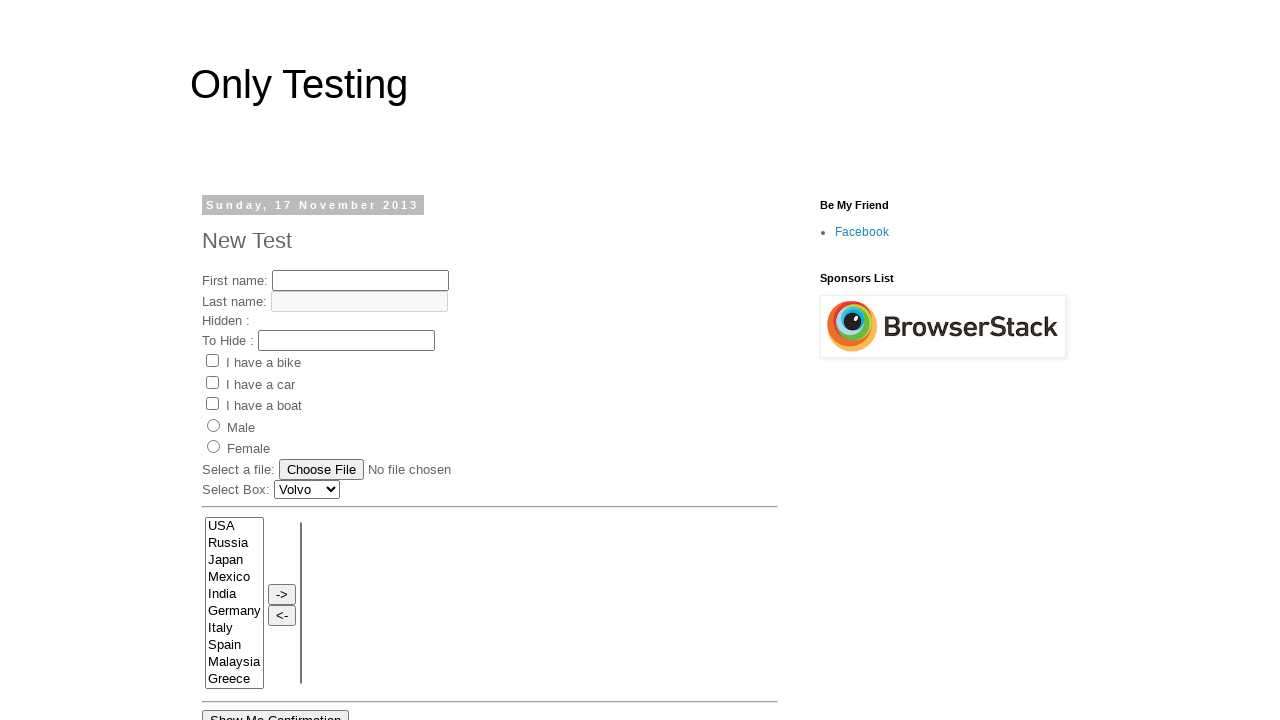

Retrieved text content from 'Only Testing' link element
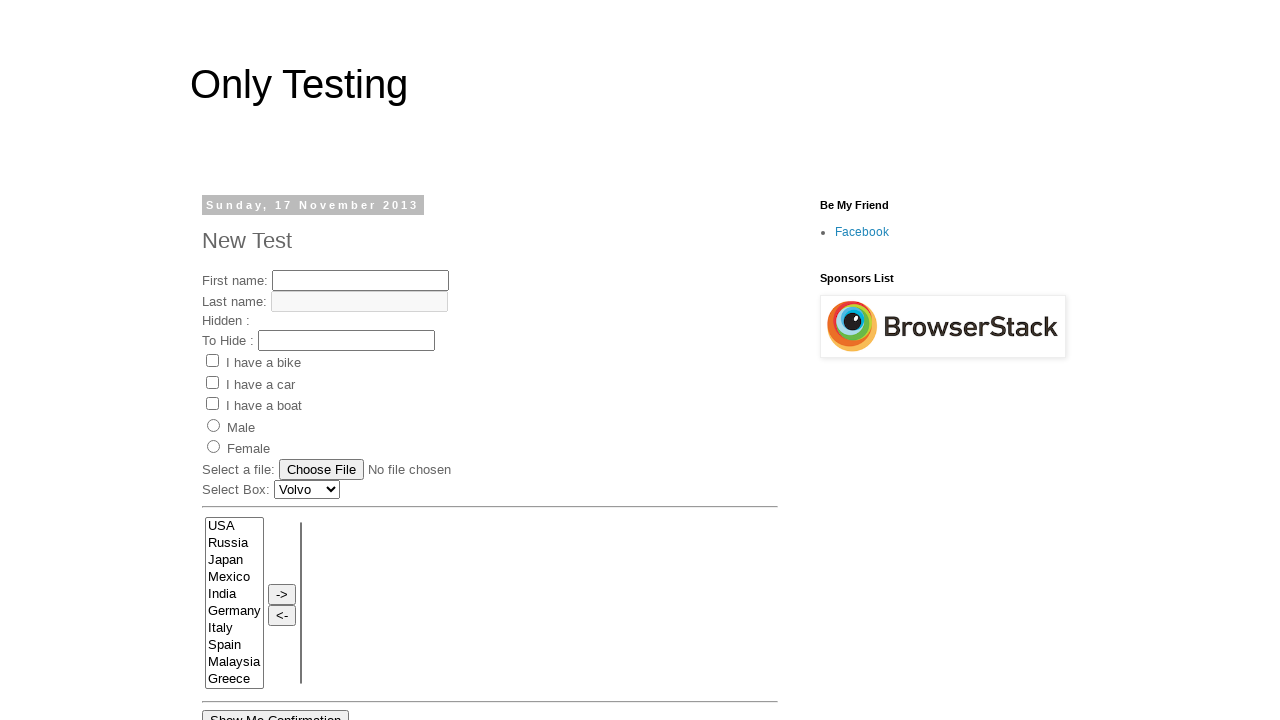

Filled first name input field with 'kavita' on input[name='fname']
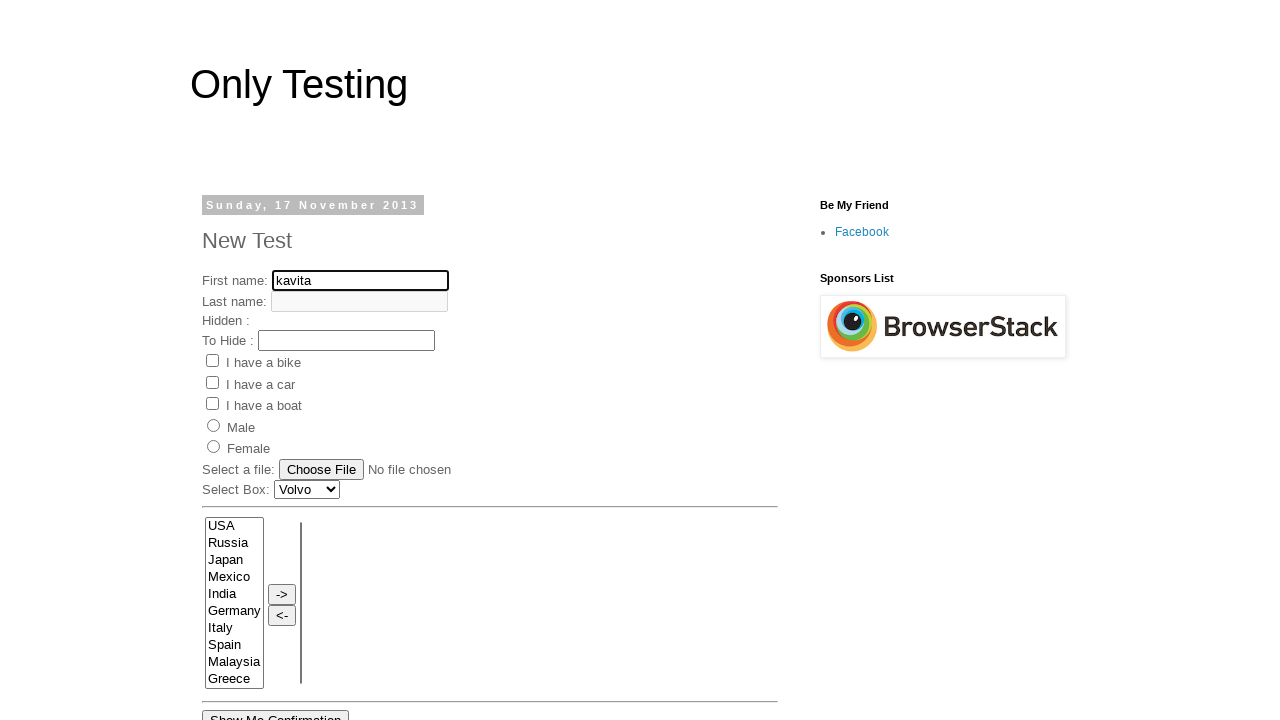

Retrieved page title using JavaScript
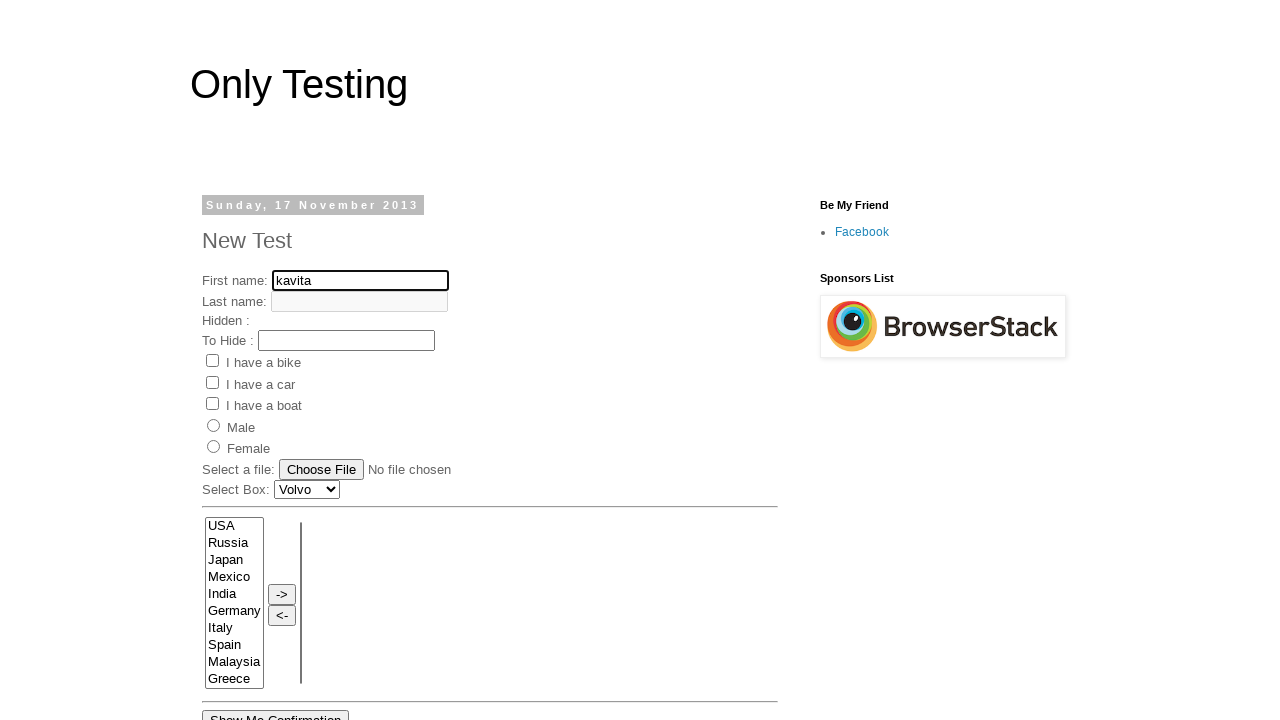

Retrieved current page URL
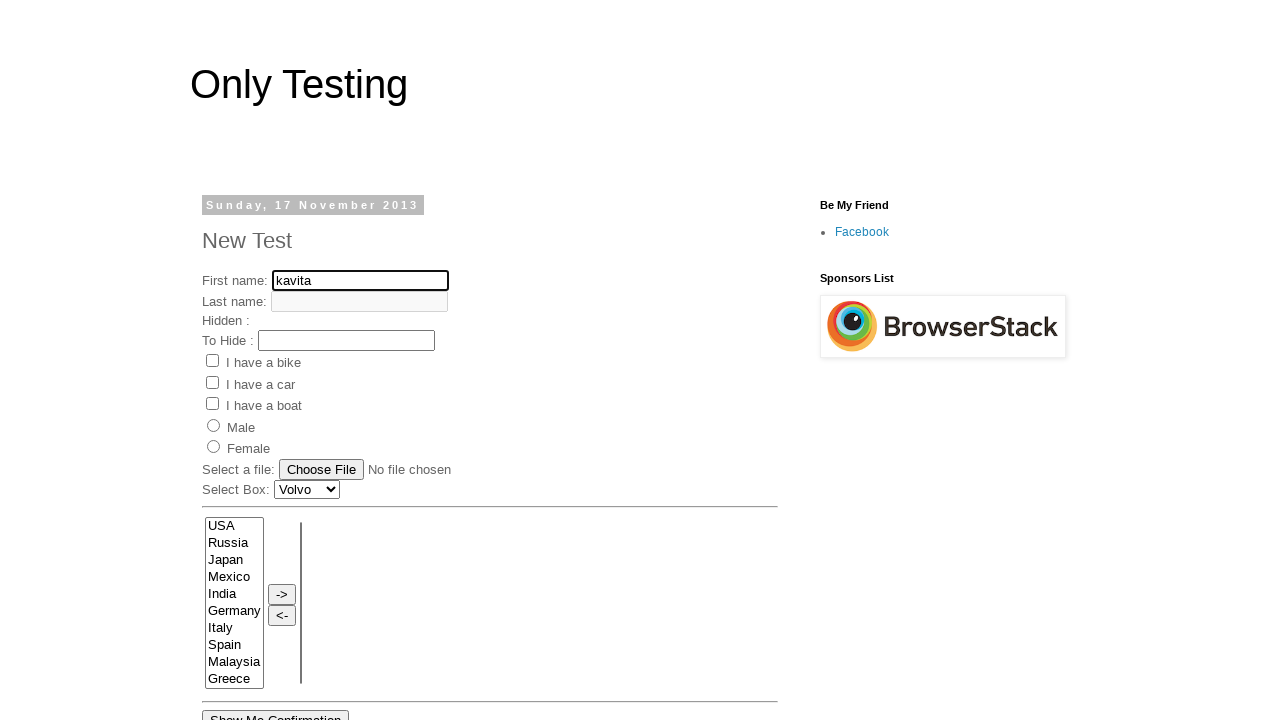

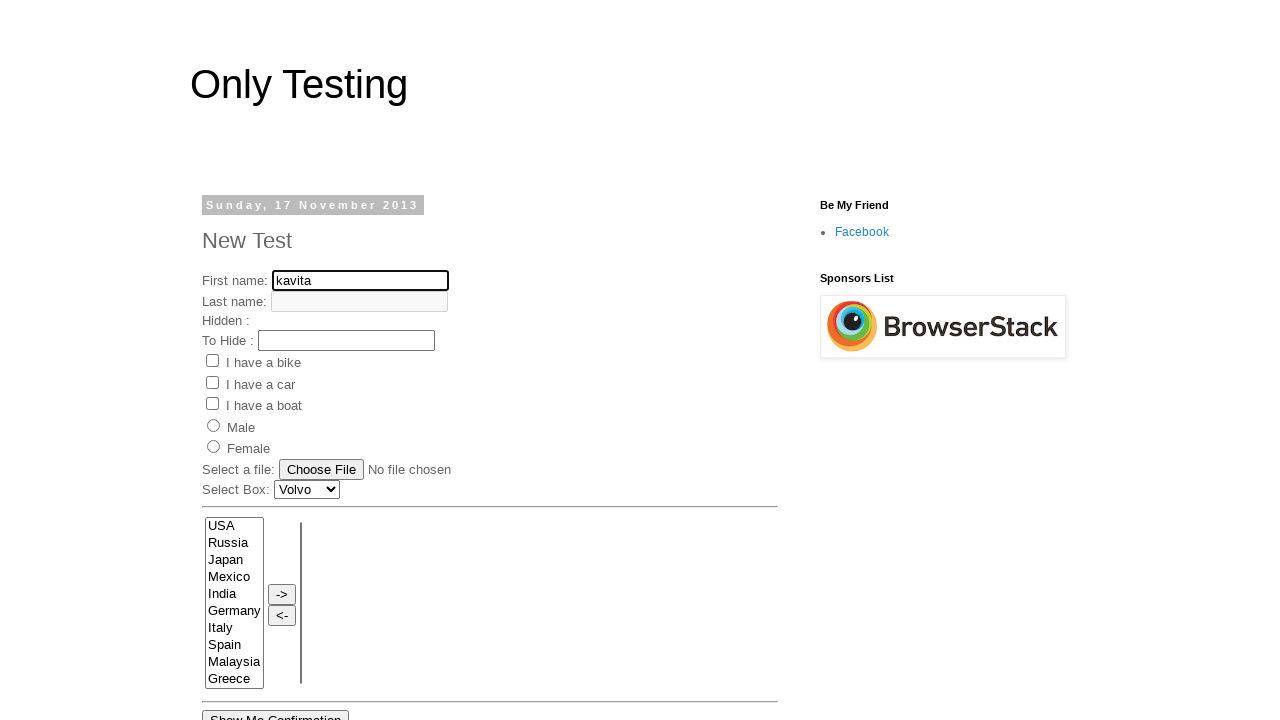